Tests the large modal dialog on DemoQA by clicking the "Large Modal" button and verifying that the modal displays Lorem Ipsum content.

Starting URL: https://demoqa.com/modal-dialogs

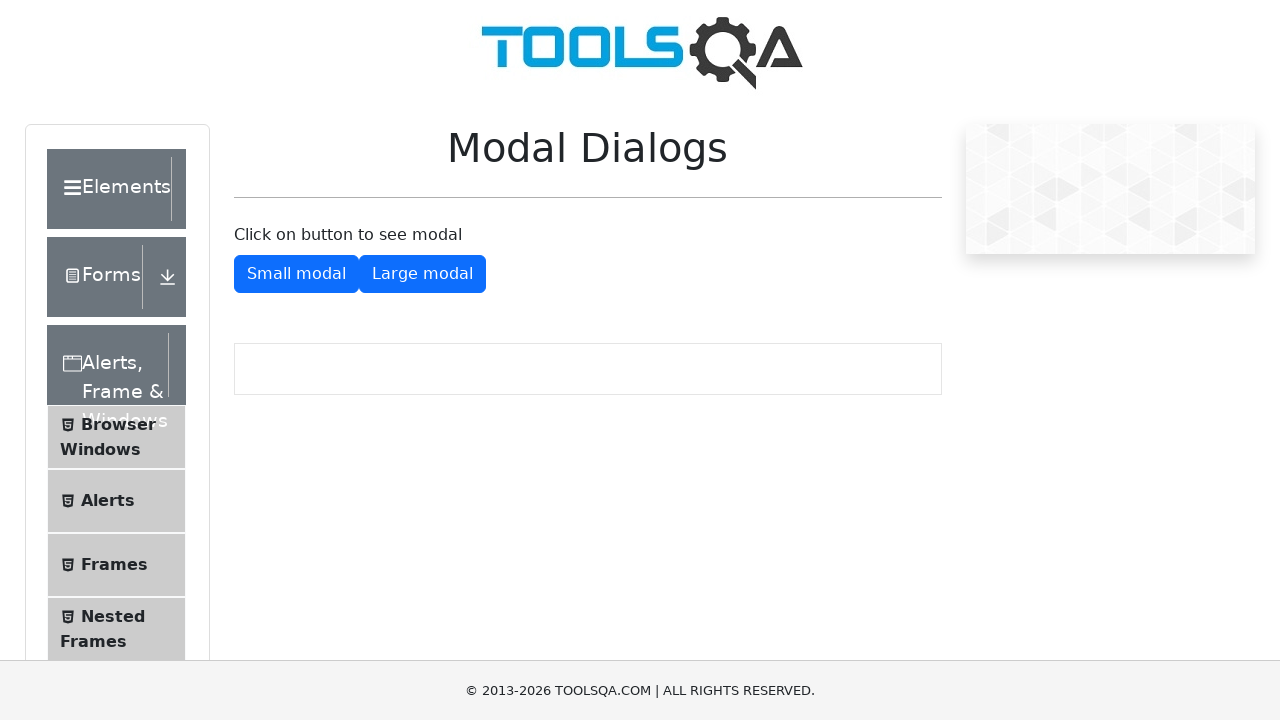

Scrolled Large Modal button into view
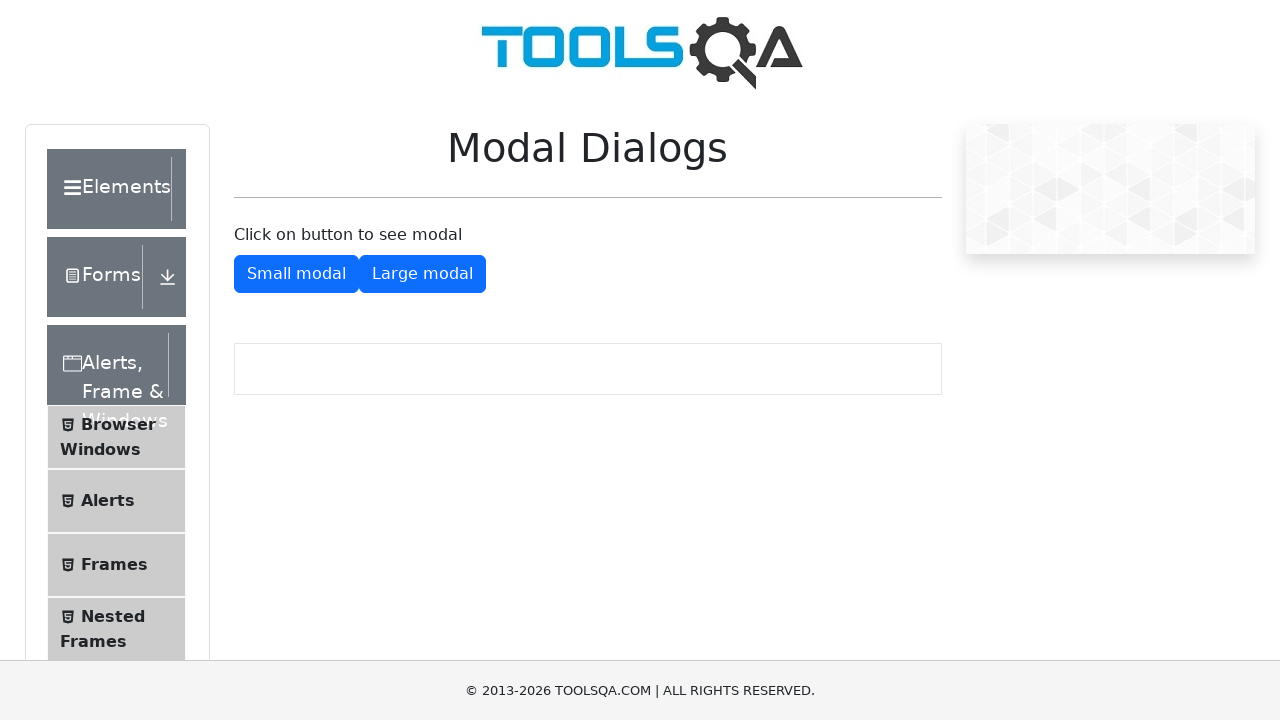

Clicked the Large Modal button at (422, 274) on #showLargeModal
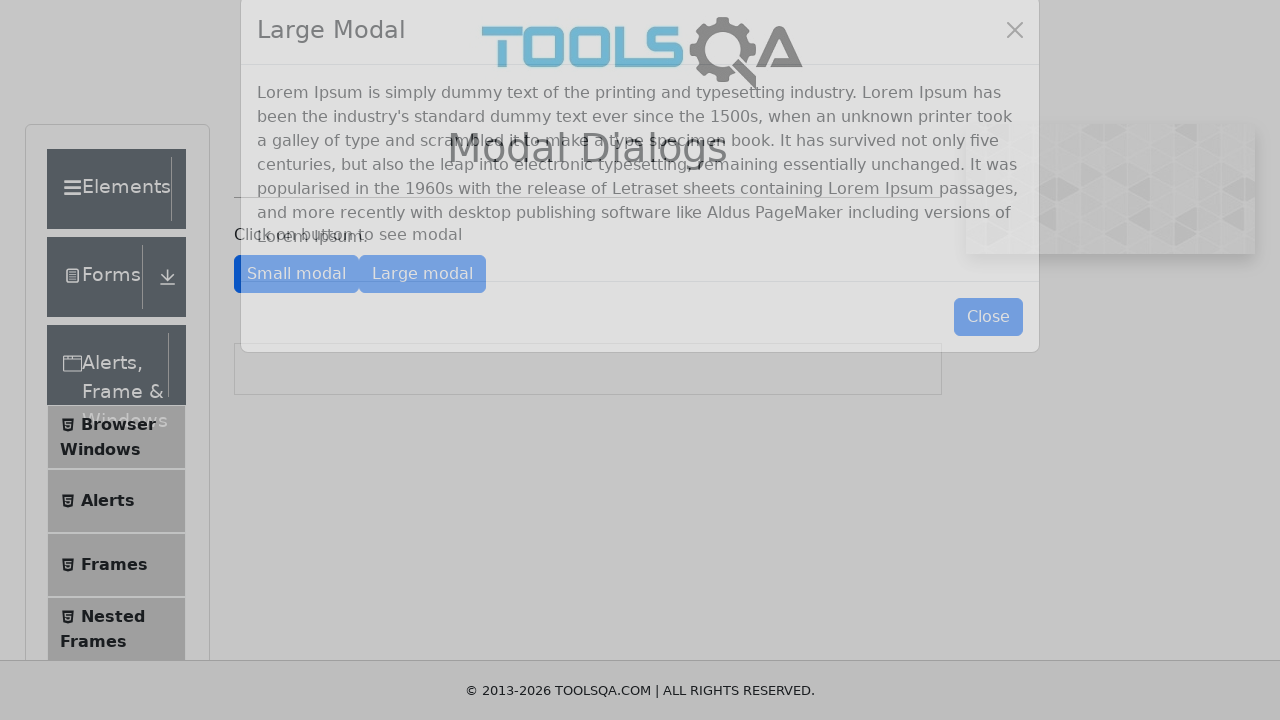

Large modal dialog appeared with Lorem Ipsum content visible
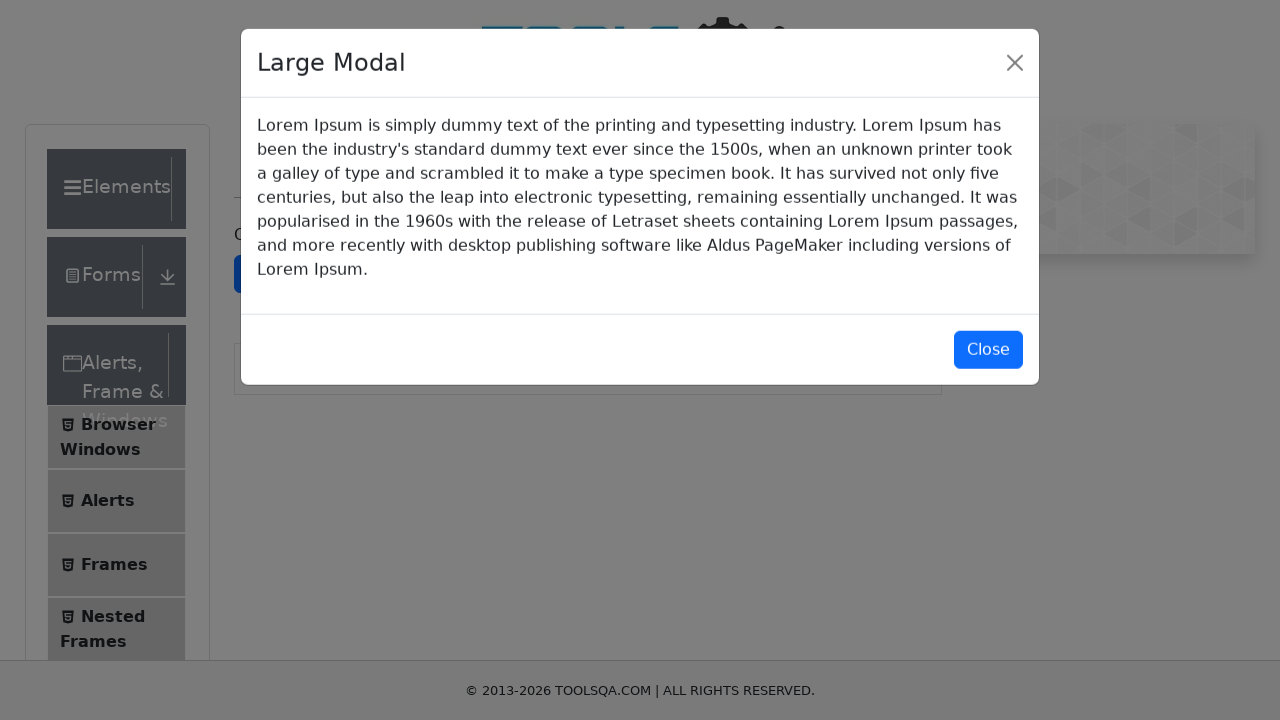

Verified modal contains expected Lorem Ipsum text
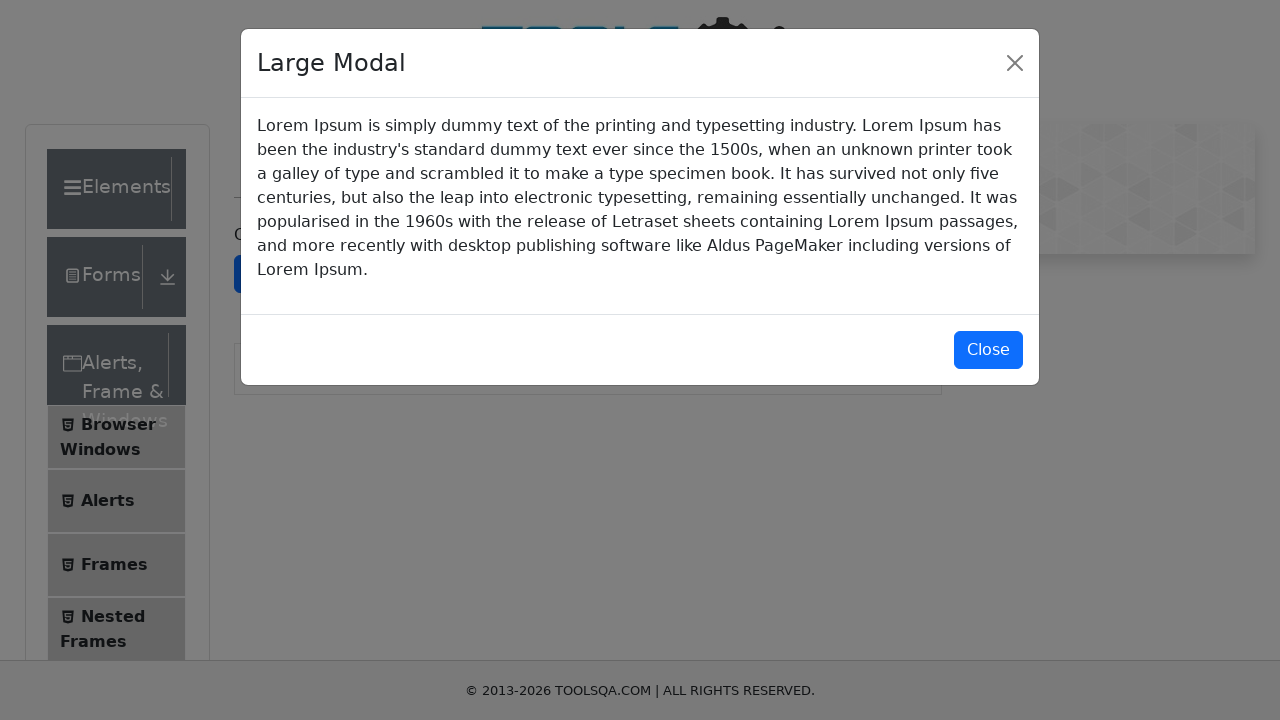

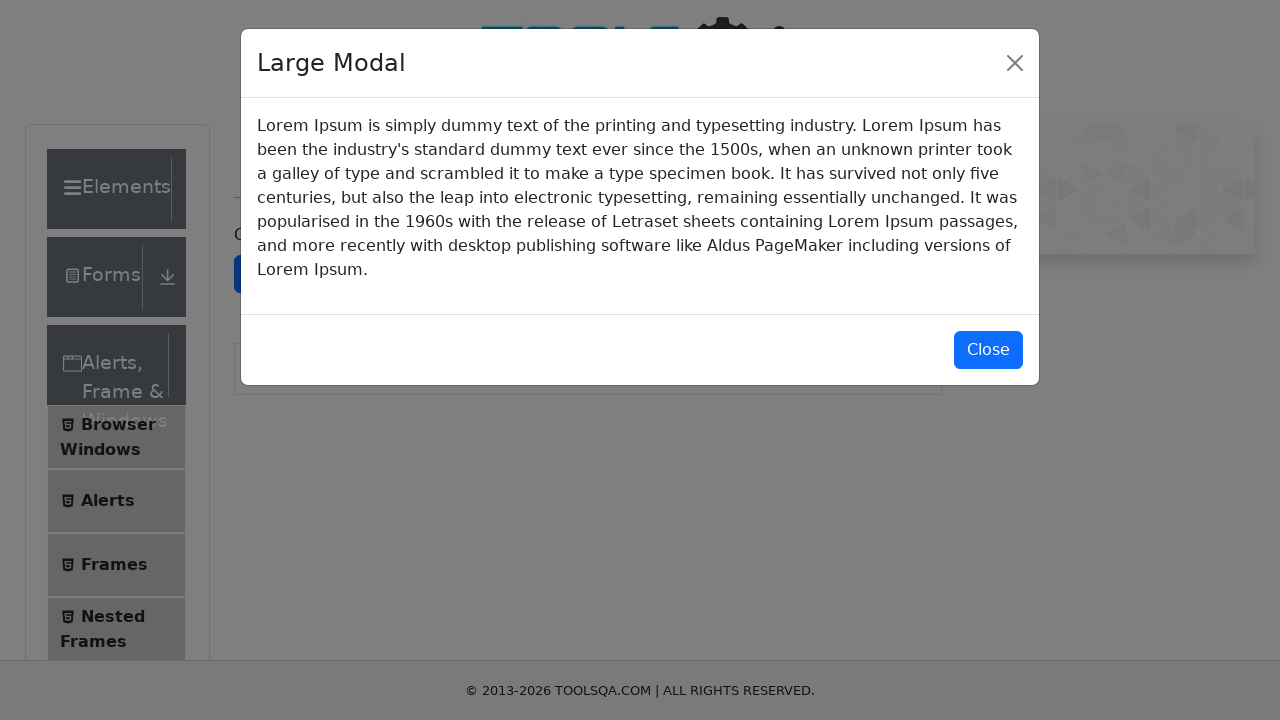